Tests the Python.org website by searching for "pycon" in the search field

Starting URL: https://www.python.org

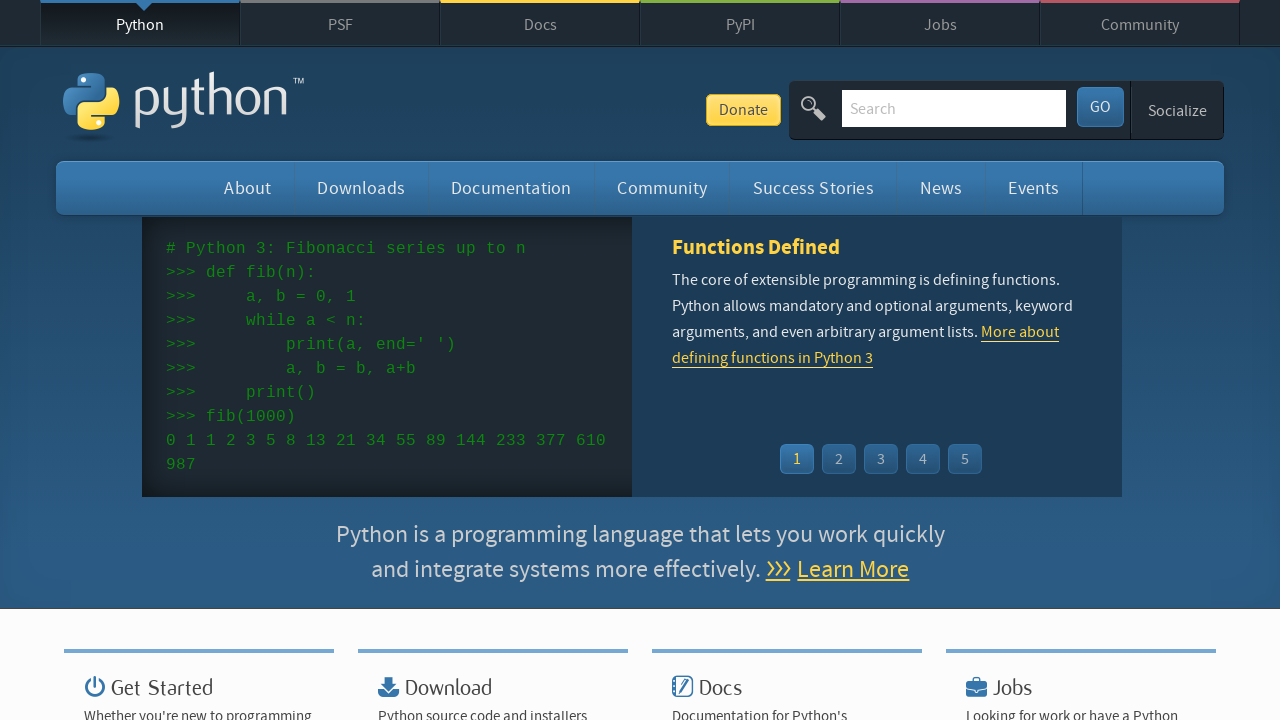

Filled search field with 'pycon' on input[name='q']
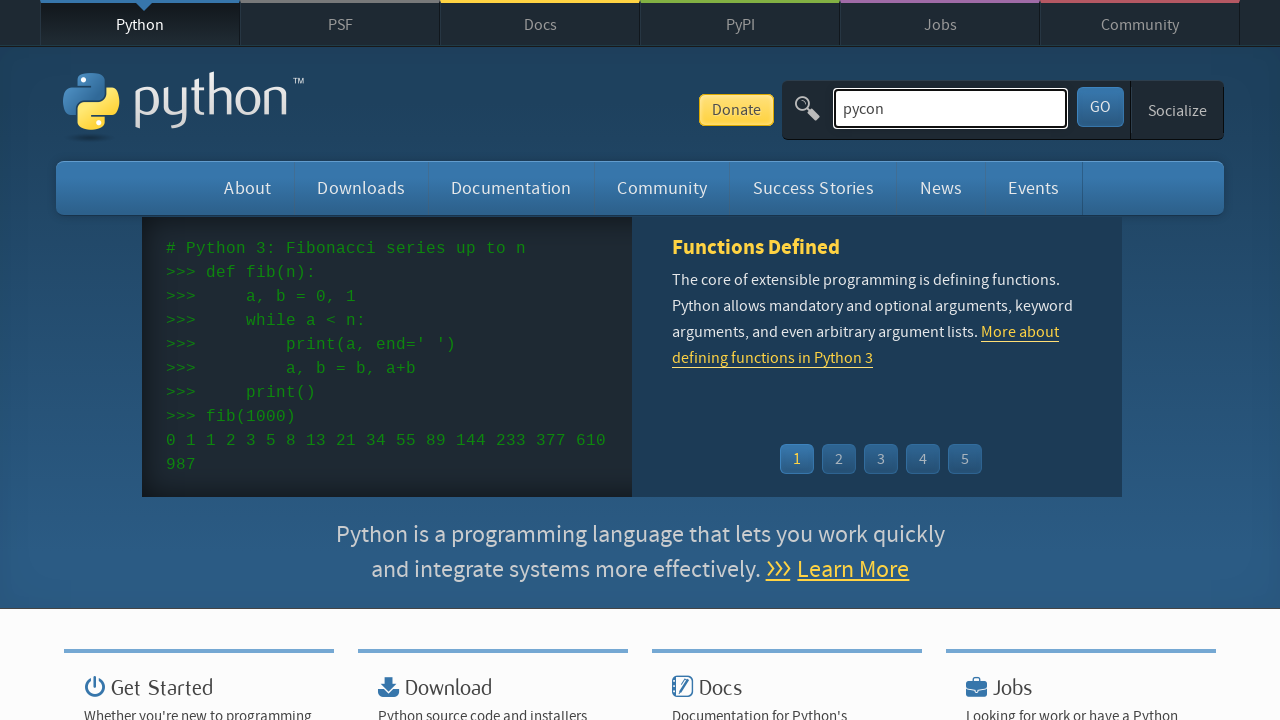

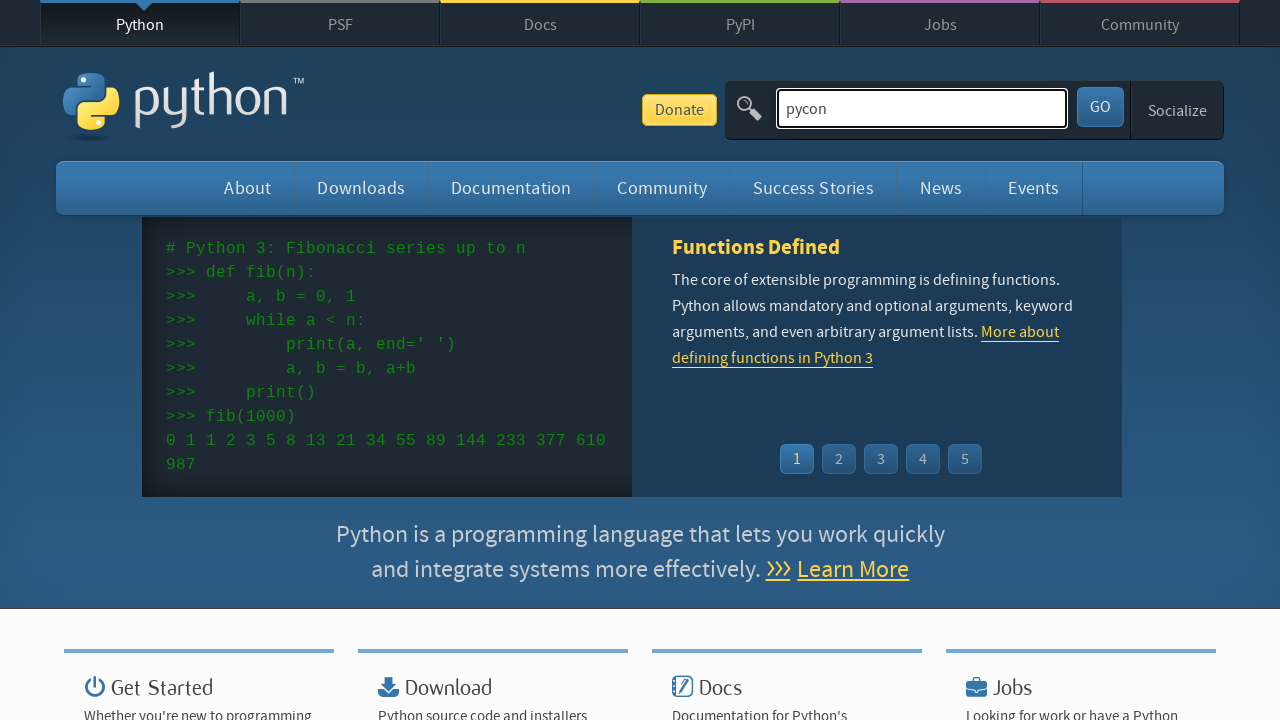